Navigates to Skillbox website and verifies the page title contains 'Skillbox'

Starting URL: https://skillbox.ru/

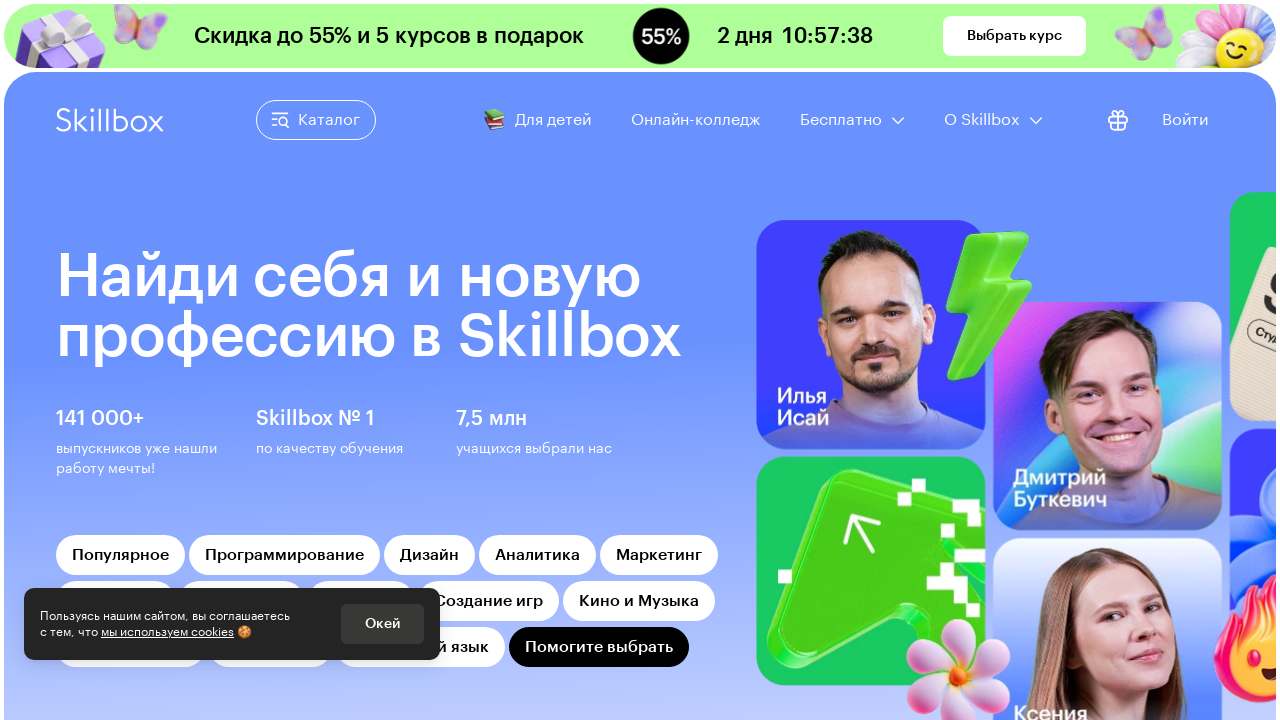

Navigated to Skillbox website
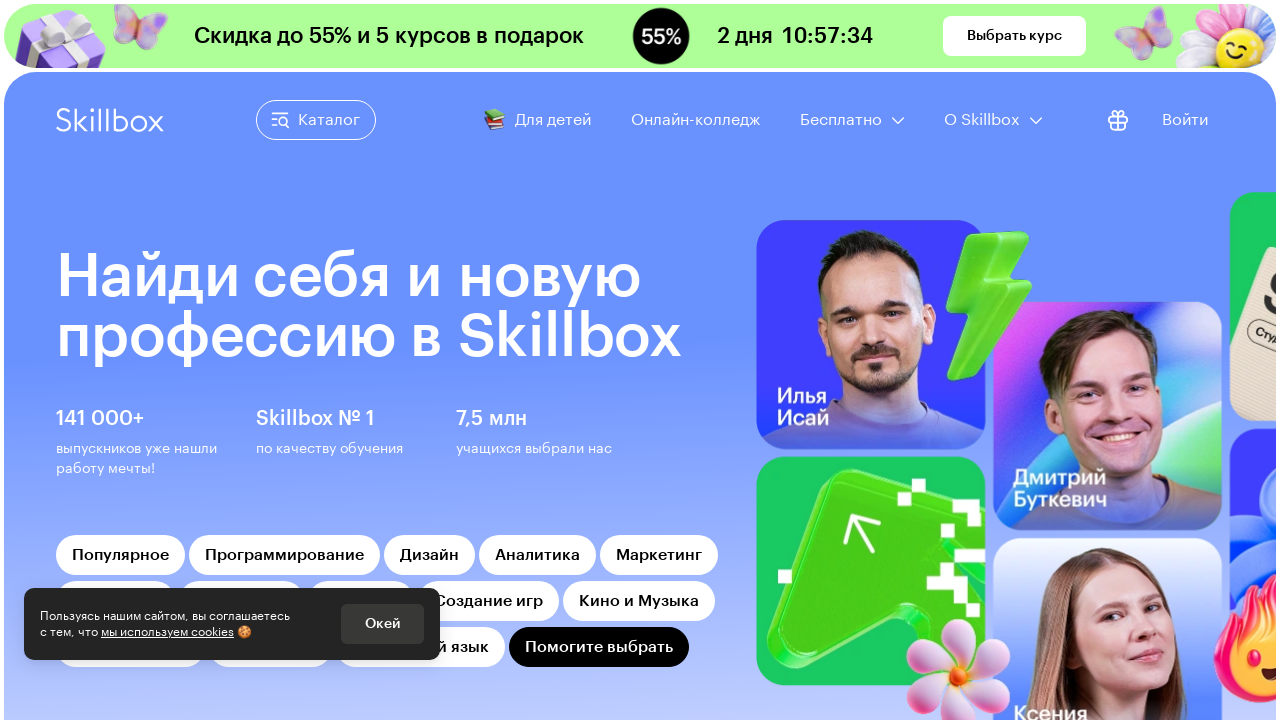

Page loaded and DOM content is ready
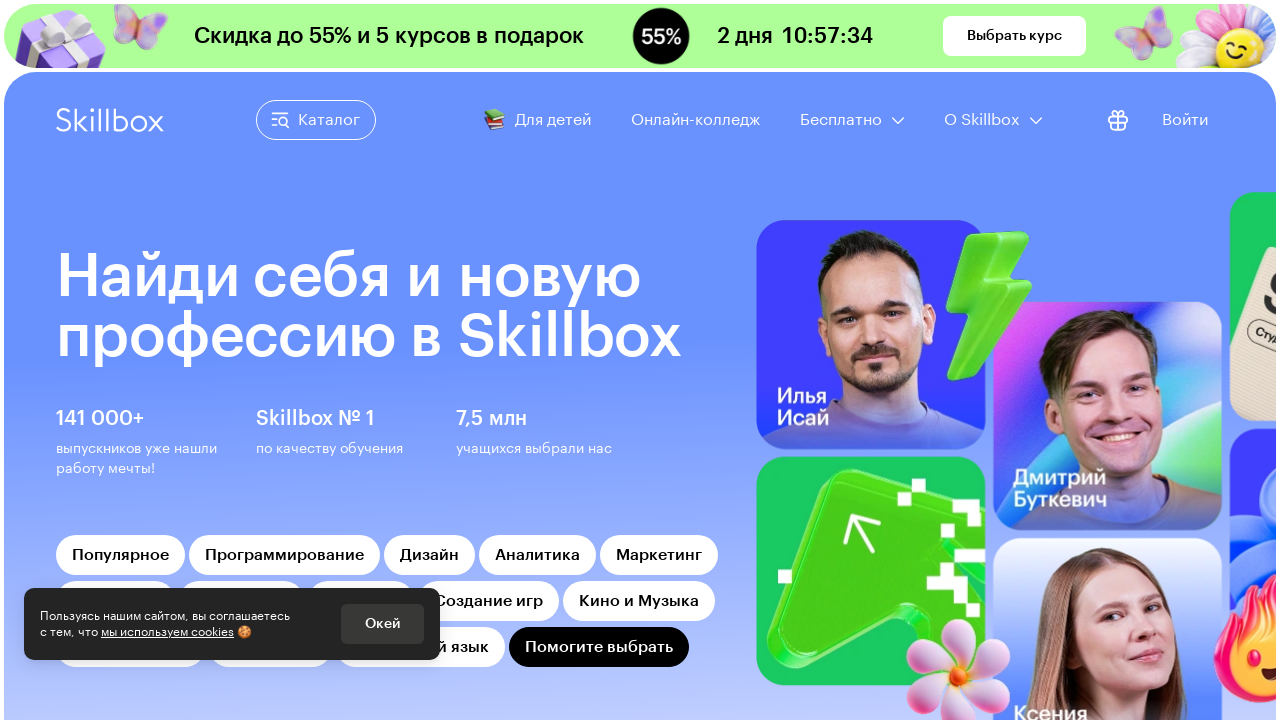

Verified page title contains 'Skillbox'
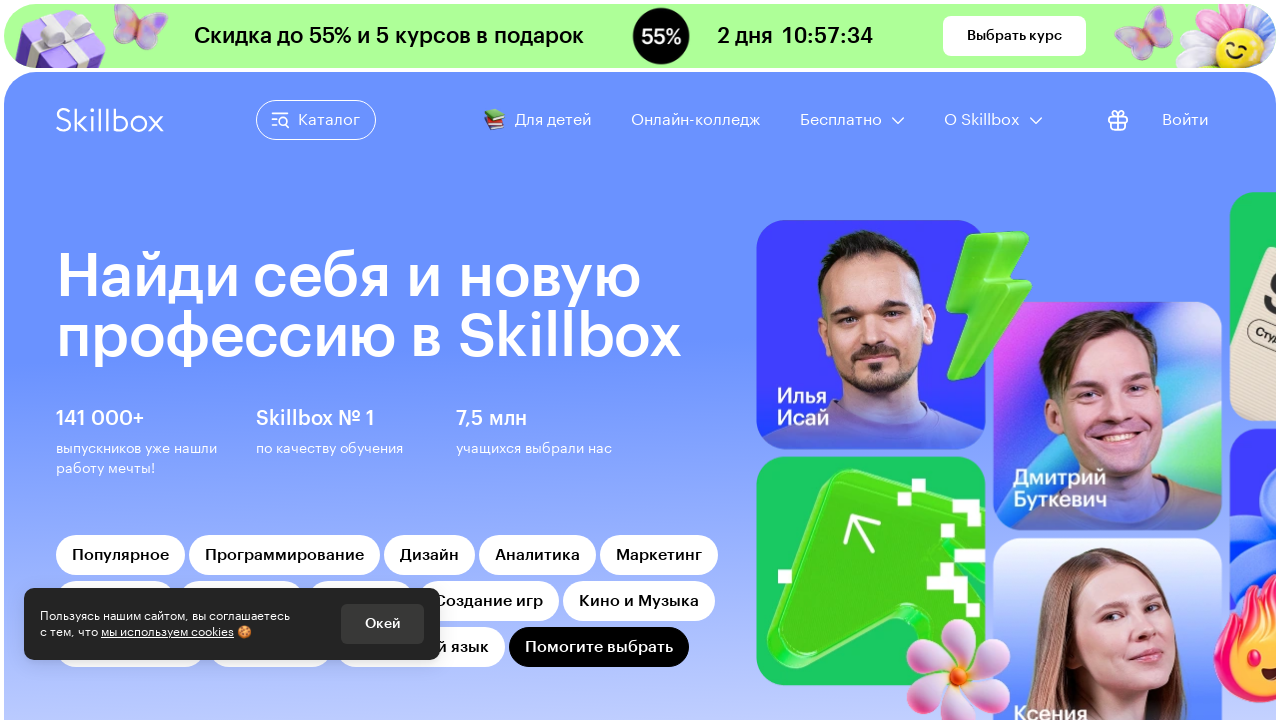

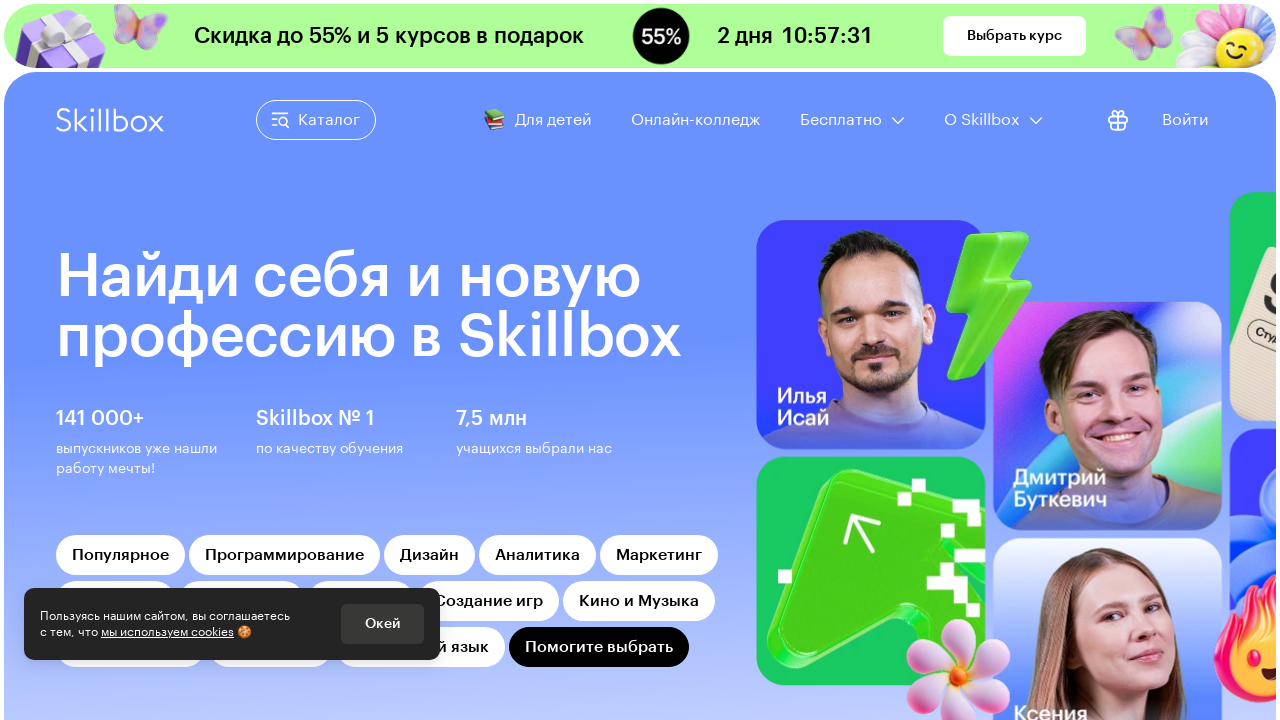